Tests clicking Cancel button and then navigating back to Register page

Starting URL: https://buggy.justtestit.org/register

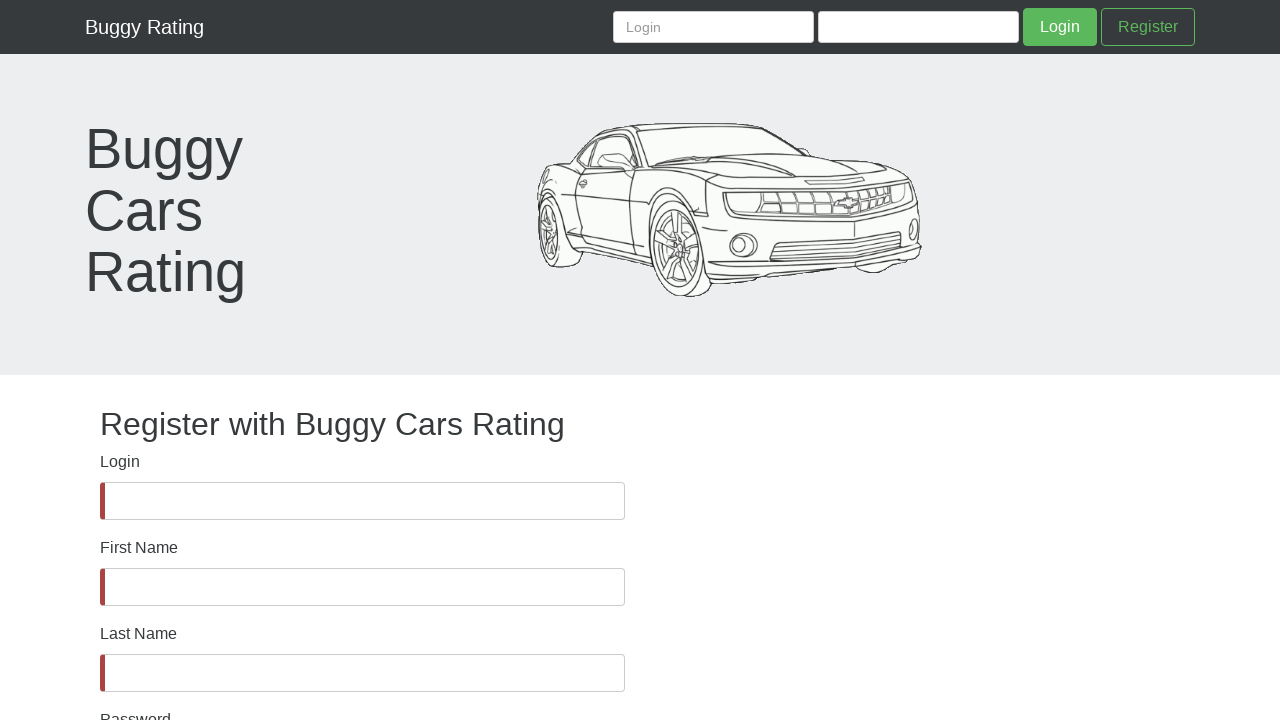

Clicked Cancel button at (240, 628) on internal:role=button[name="Cancel"i]
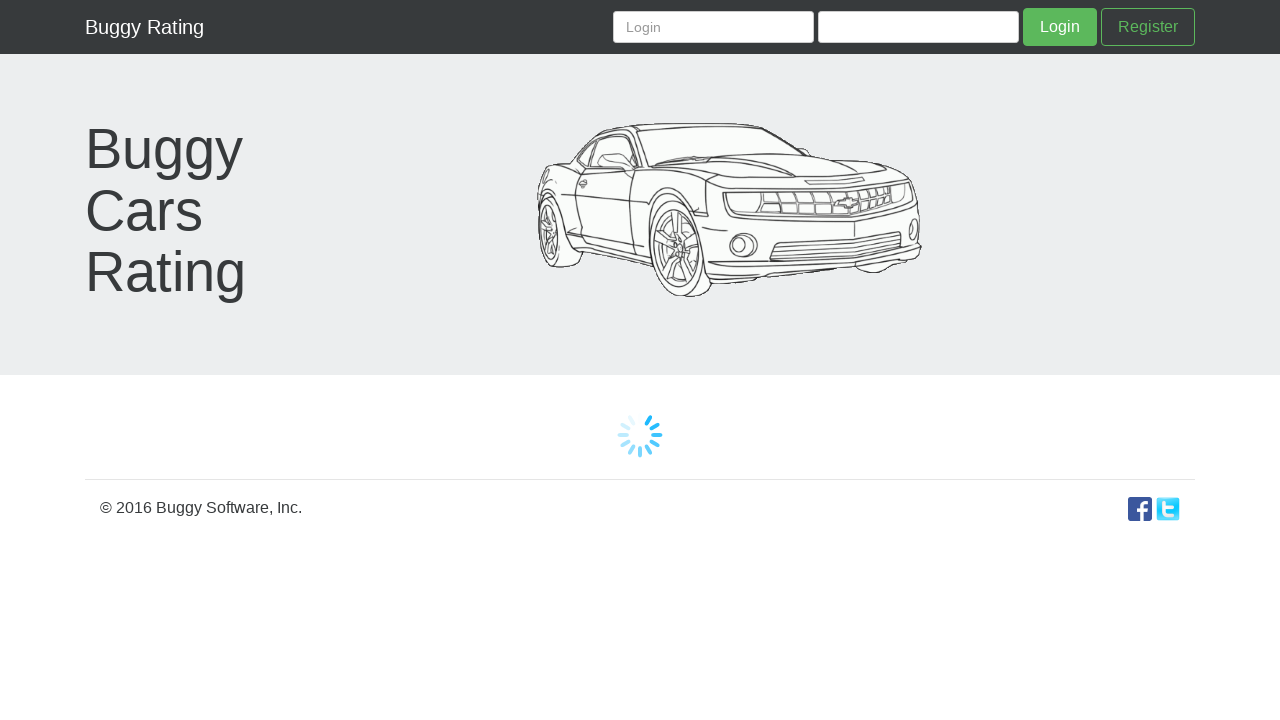

Clicked Register link to navigate back to registration page at (1148, 27) on internal:role=link[name="Register"i]
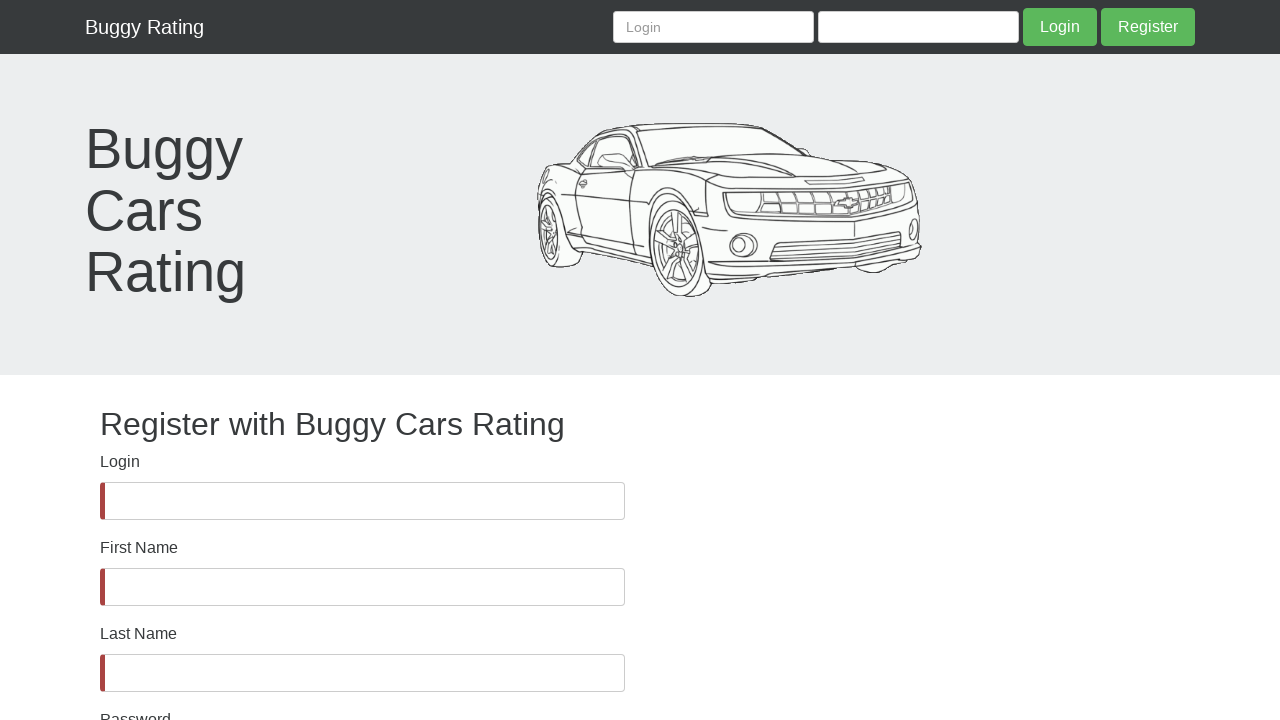

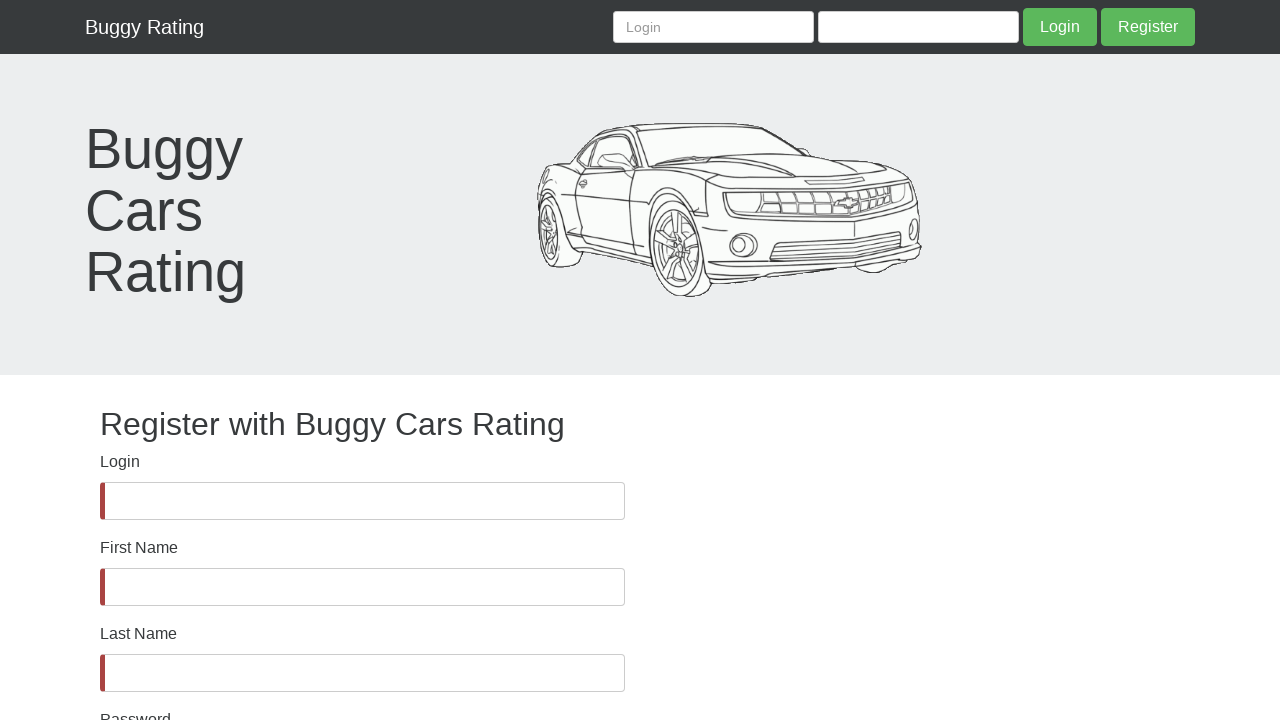